Tests dynamic checkbox removal by clicking a button and verifying the checkbox disappears with a confirmation message

Starting URL: http://the-internet.herokuapp.com/dynamic_controls

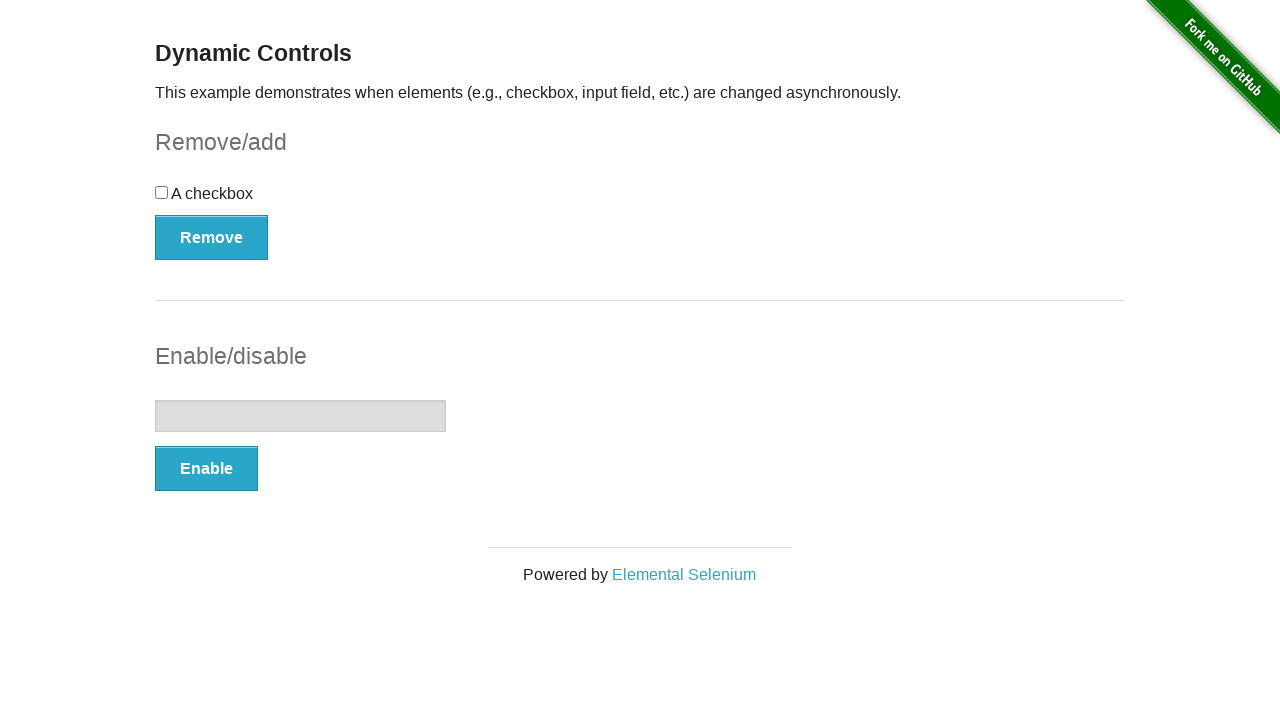

Verified checkbox is visible on the page
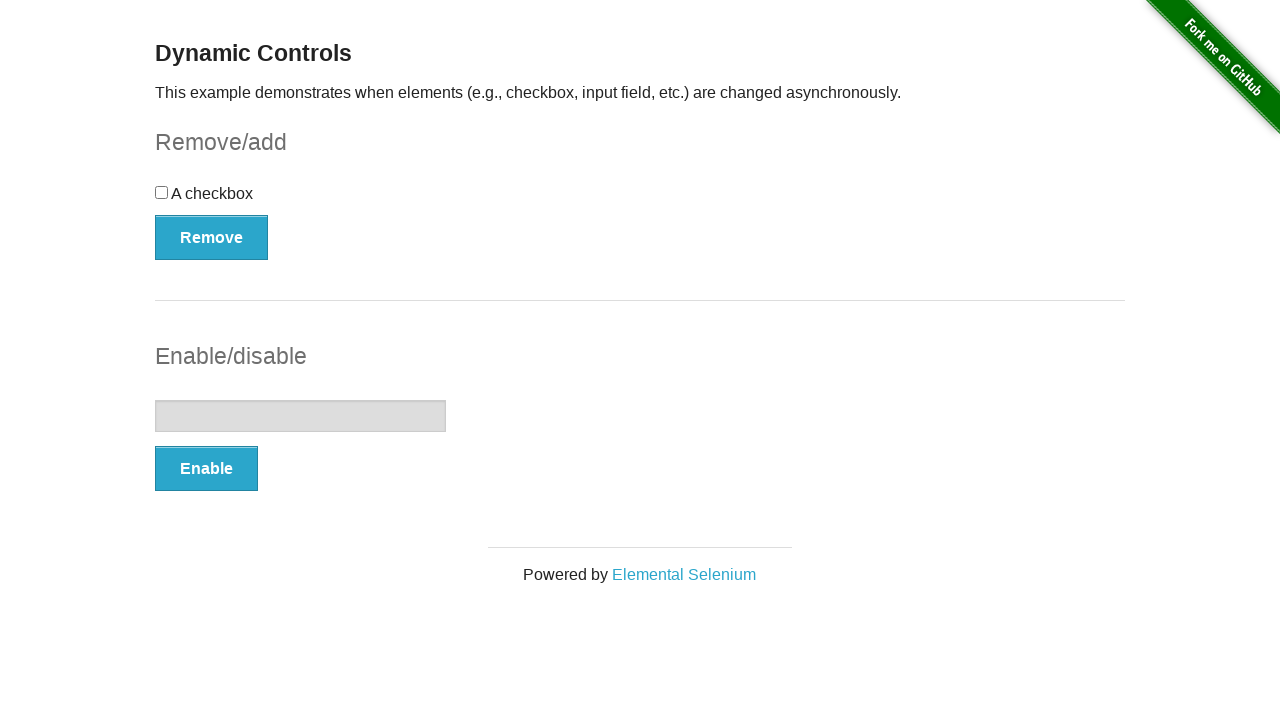

Clicked the Remove button to trigger checkbox removal at (212, 237) on [onclick='swapCheckbox()']
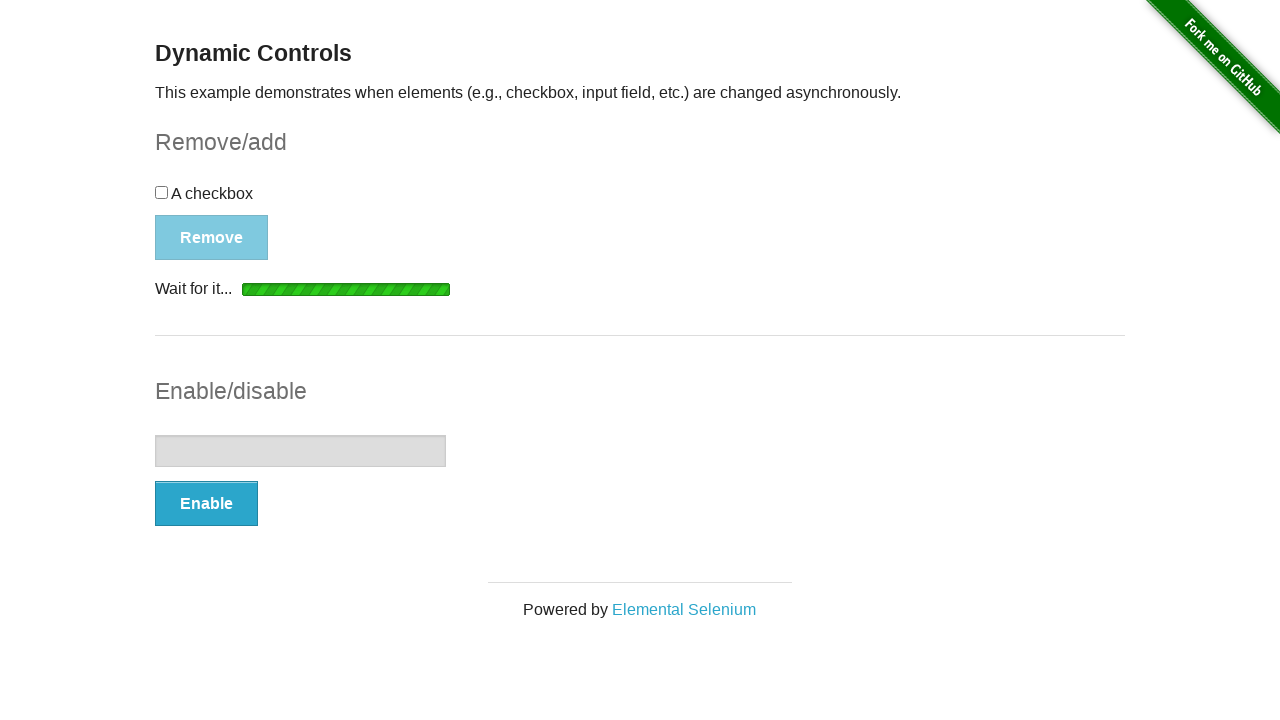

Confirmed 'It's gone!' message appeared
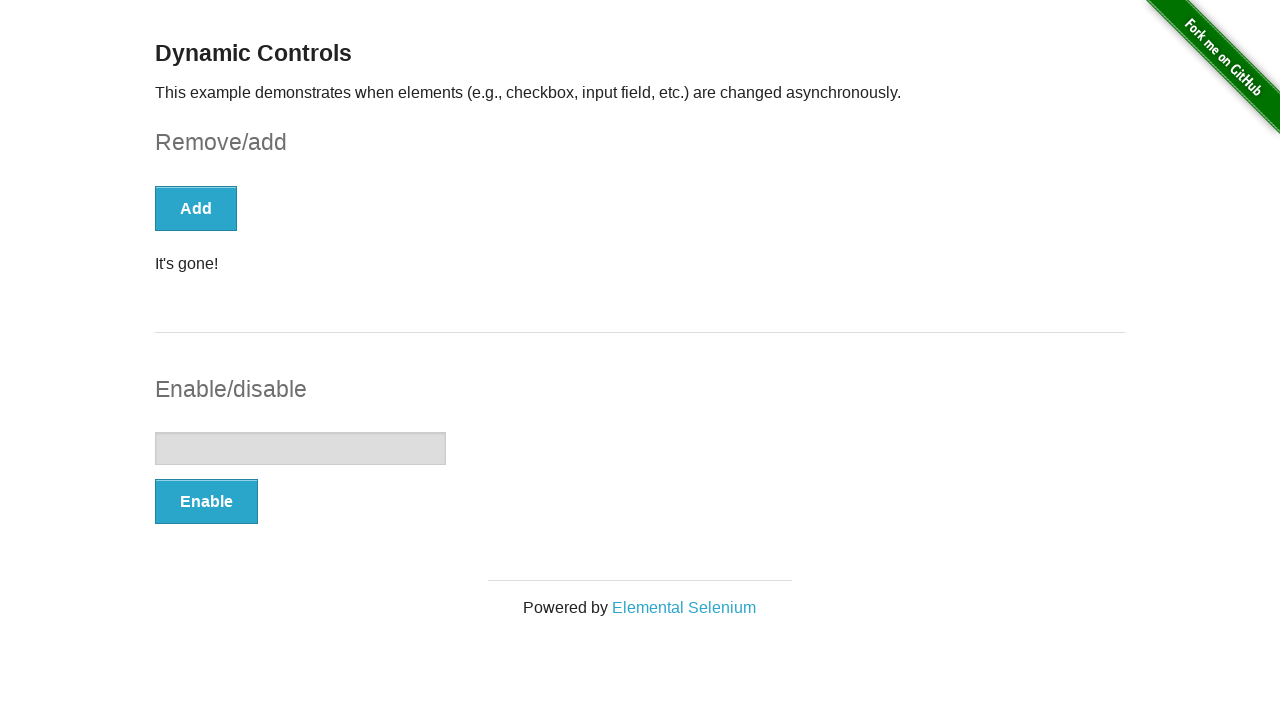

Verified checkbox has disappeared from the page
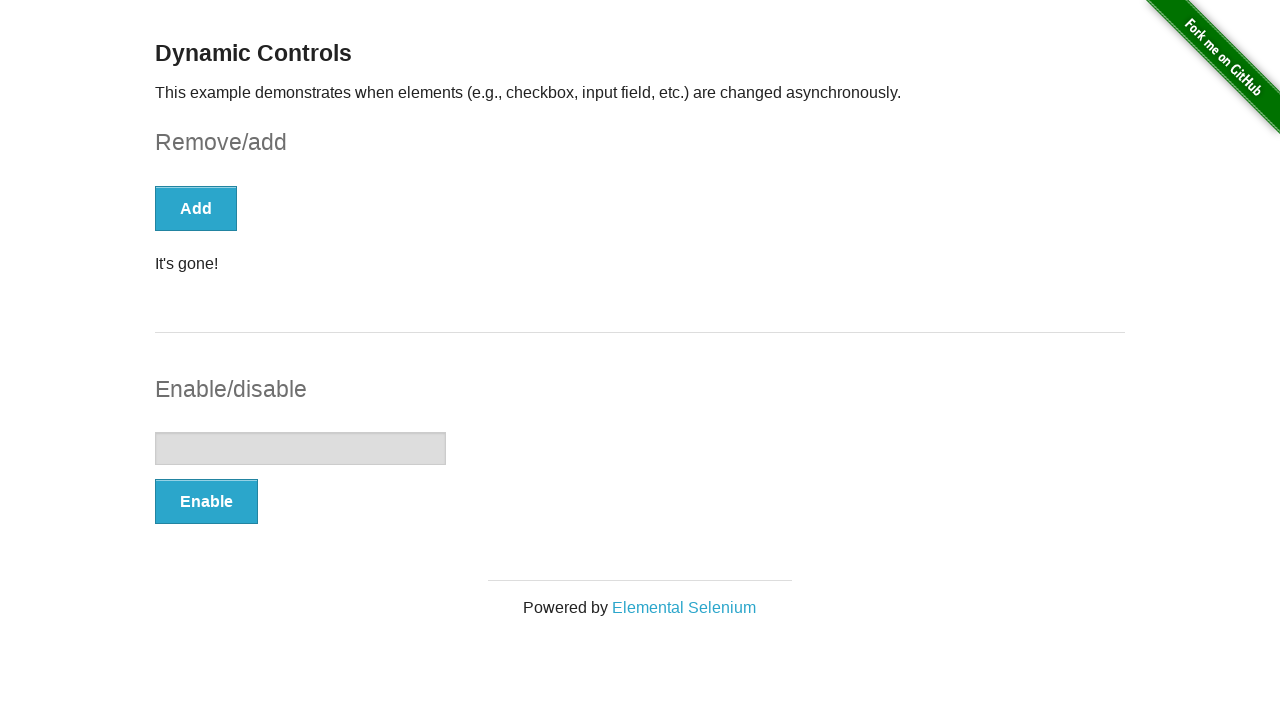

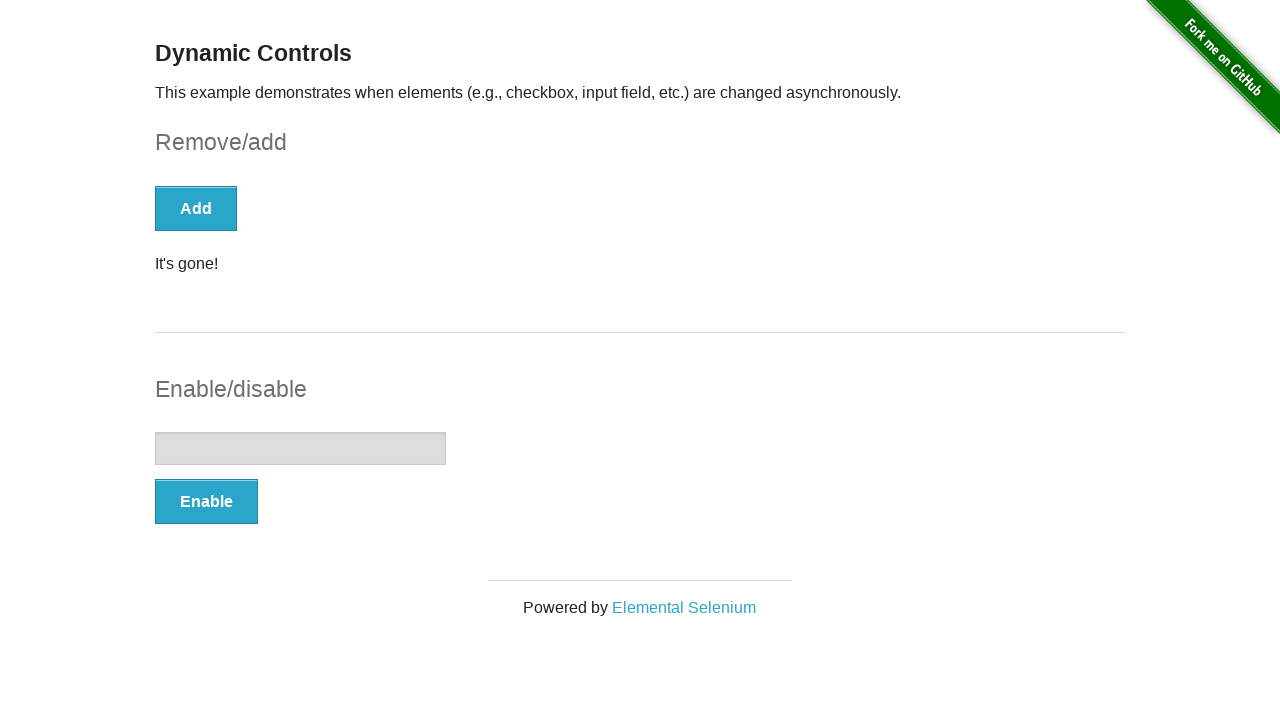